Tests keyboard actions on a text comparison site by typing text, selecting all with Ctrl+A, copying with Ctrl+C, tabbing to the next field, and pasting with Ctrl+V

Starting URL: https://text-compare.com/

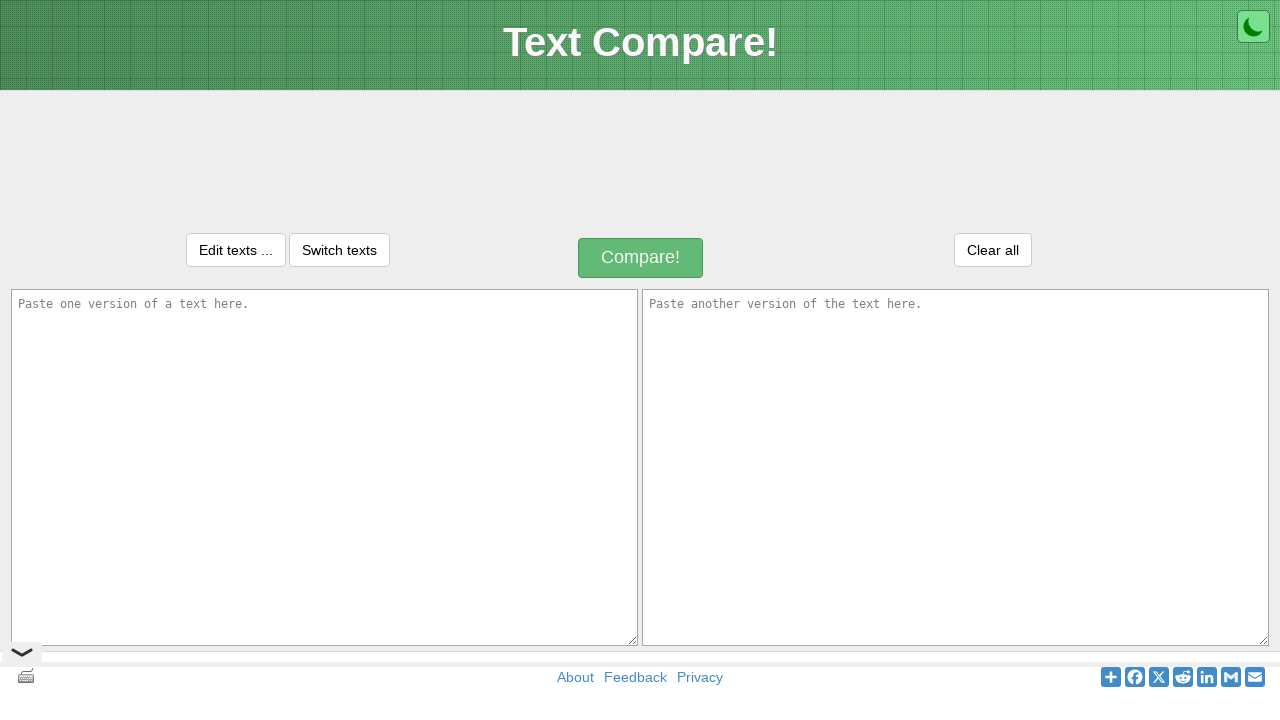

Filled first textarea with 'WELCOME' on textarea#inputText1
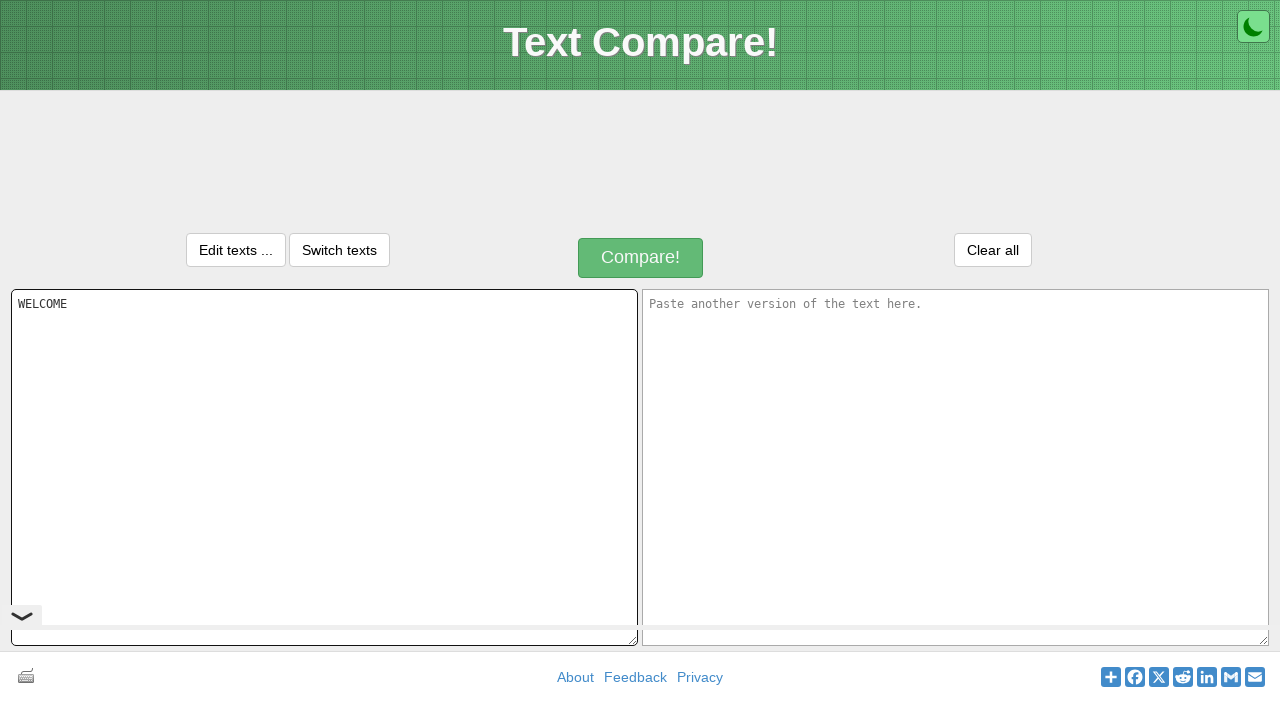

Selected all text in first textarea with Ctrl+A
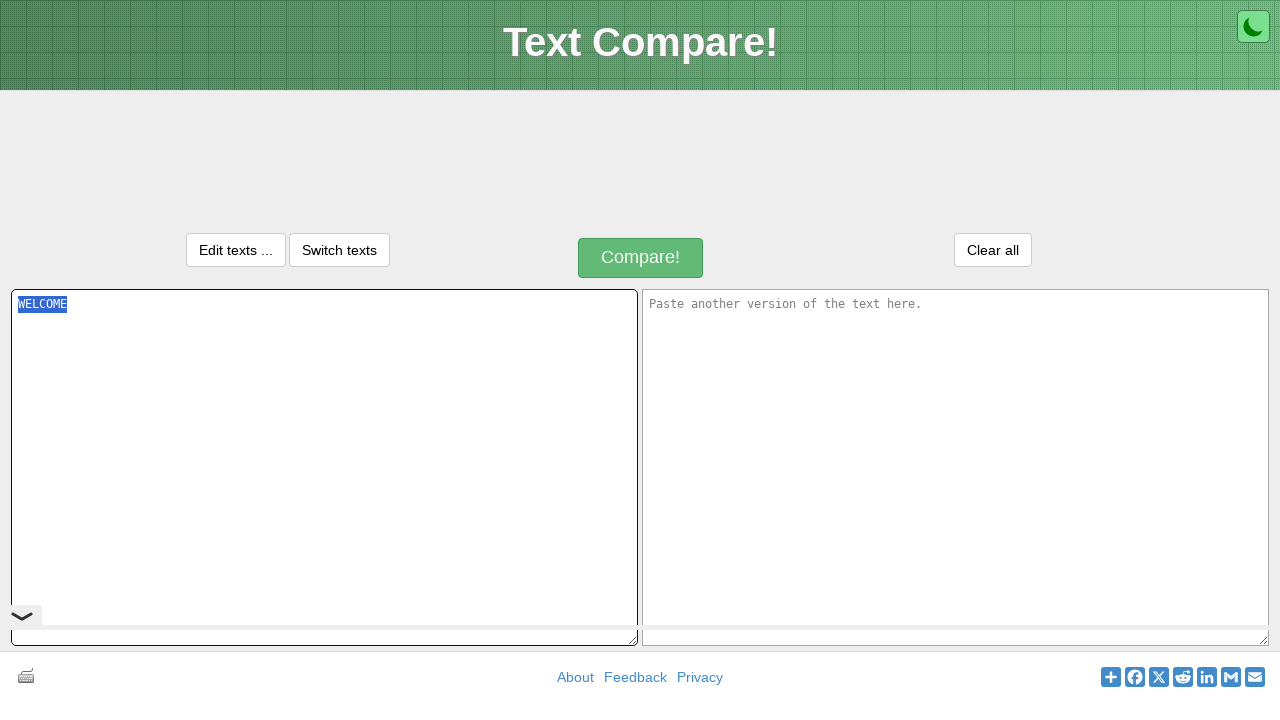

Copied selected text with Ctrl+C
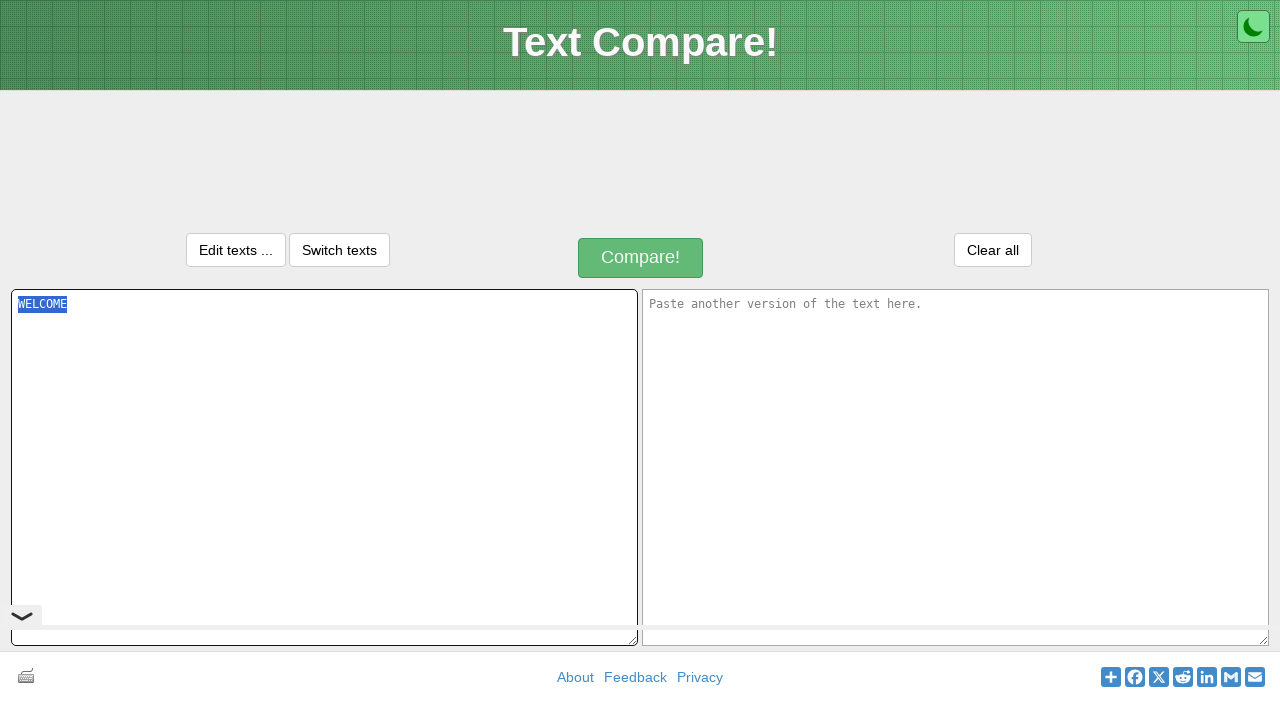

Tabbed to next field
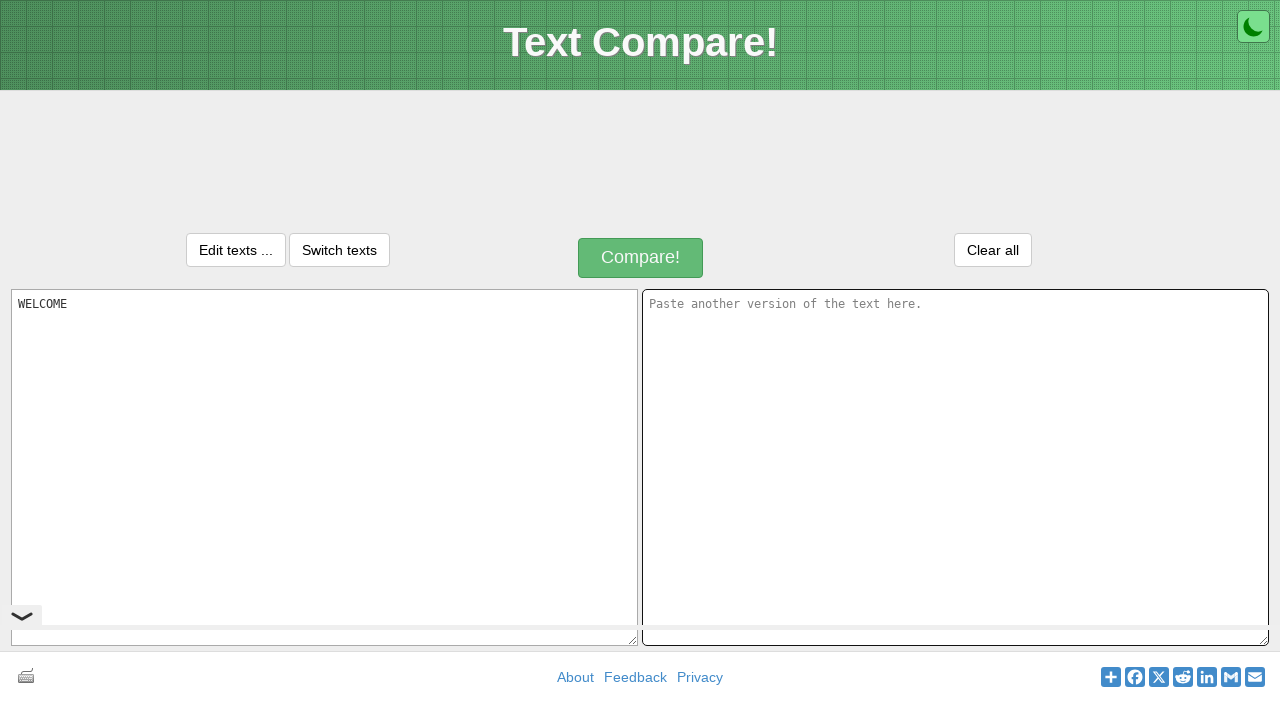

Pasted copied text into second textarea with Ctrl+V
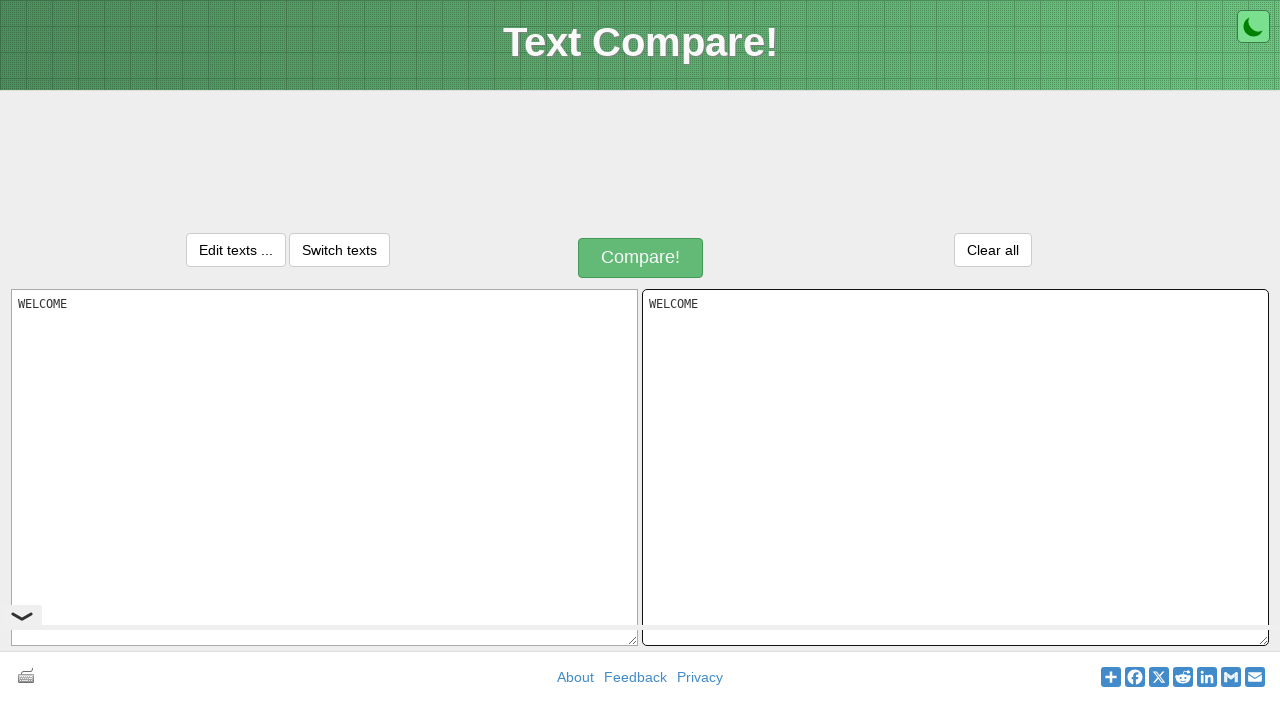

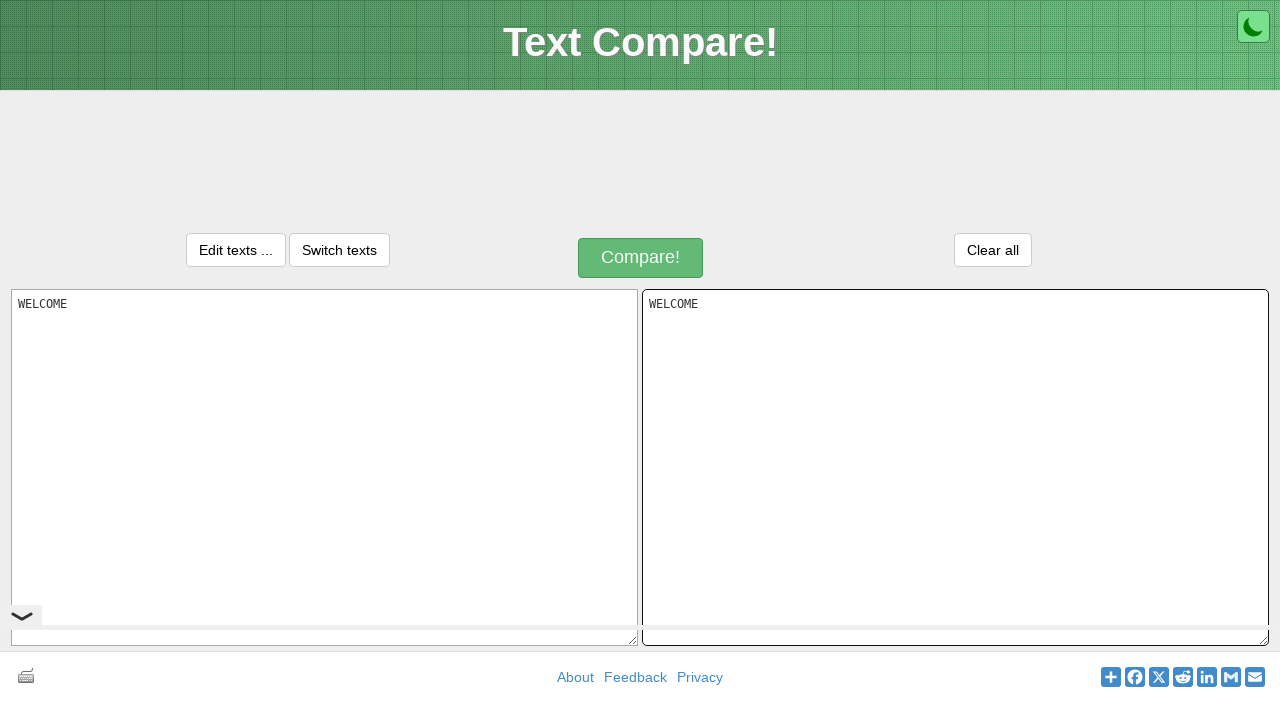